Tests Google Translate by entering Spanish text and verifying the English translation appears correctly

Starting URL: https://translate.google.com.ar/?hl=es&sl=es&tl=en&op=translate

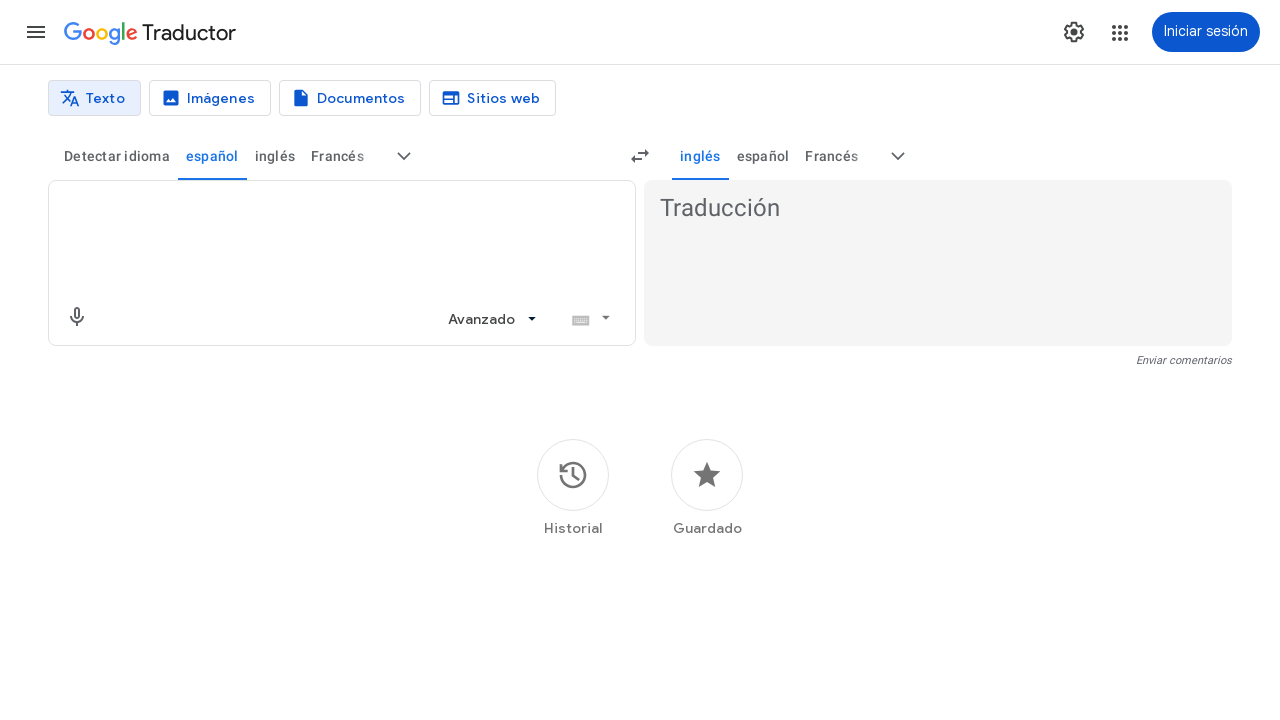

Filled Spanish text 'Hola mundo, mi nombre es el destructor de mundos' in source textarea on textarea[jsname="BJE2fc"]
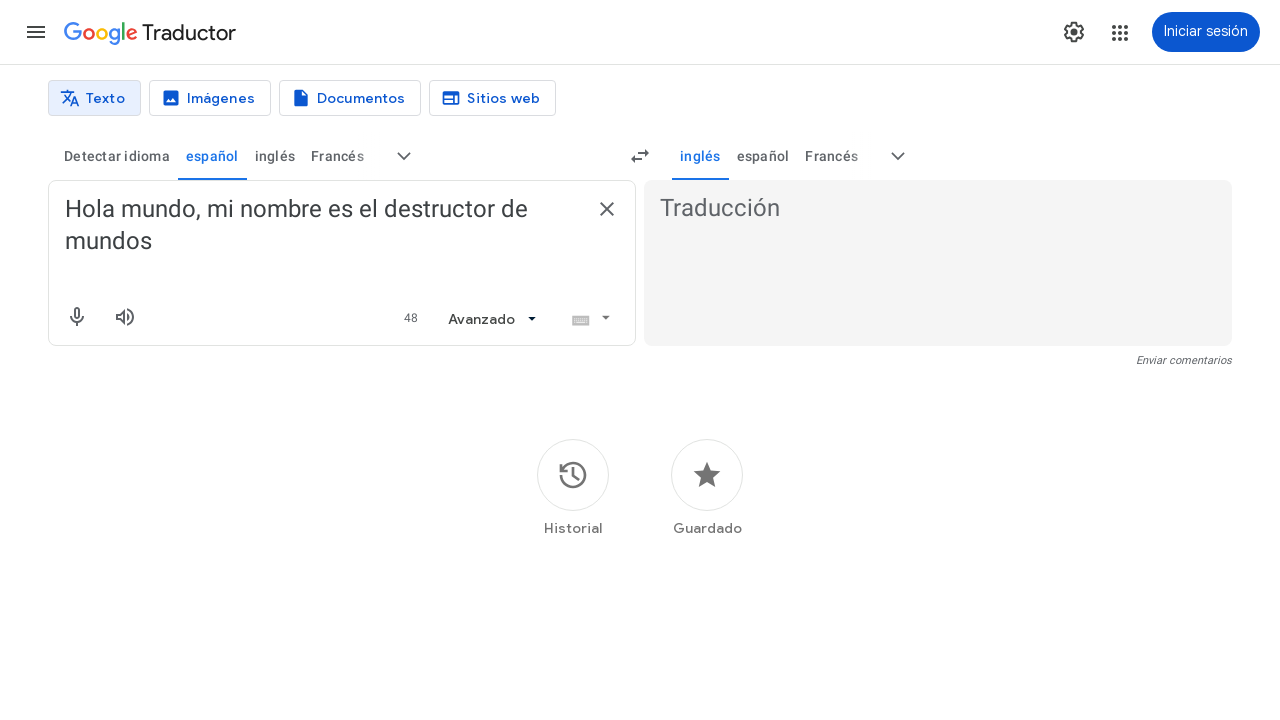

Translation loading indicator appeared
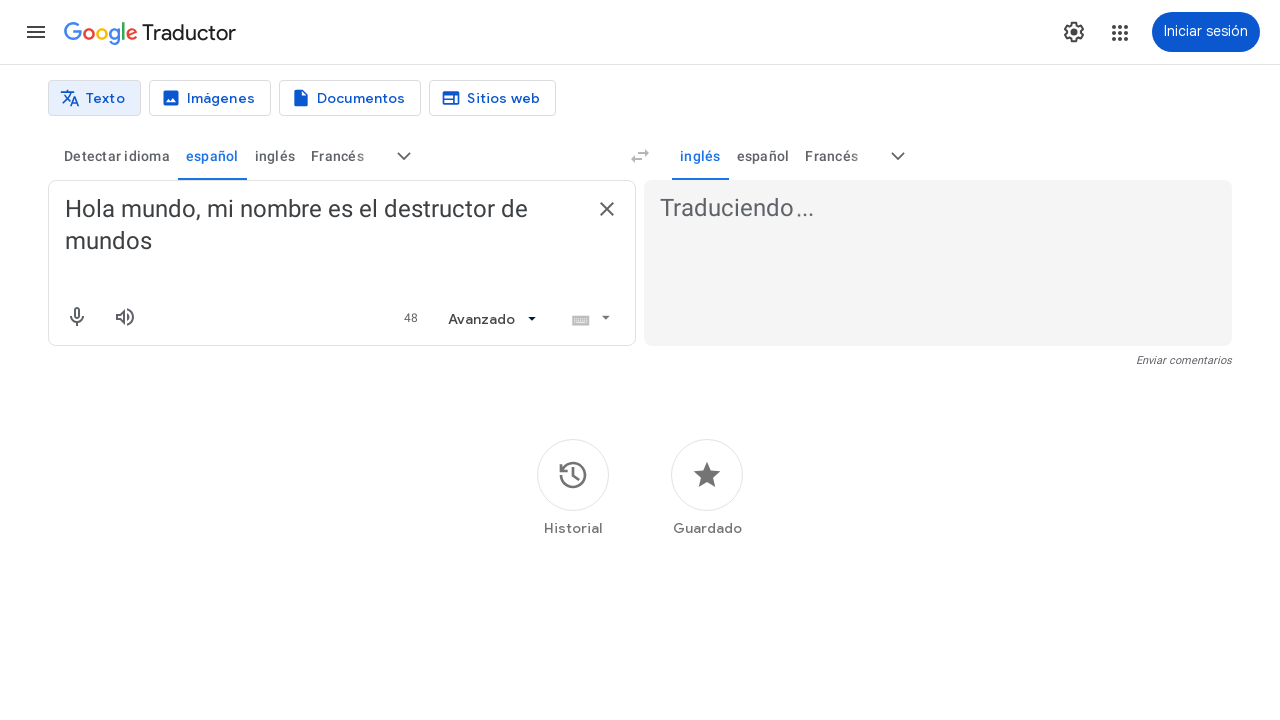

Translation loading indicator disappeared, translation completed
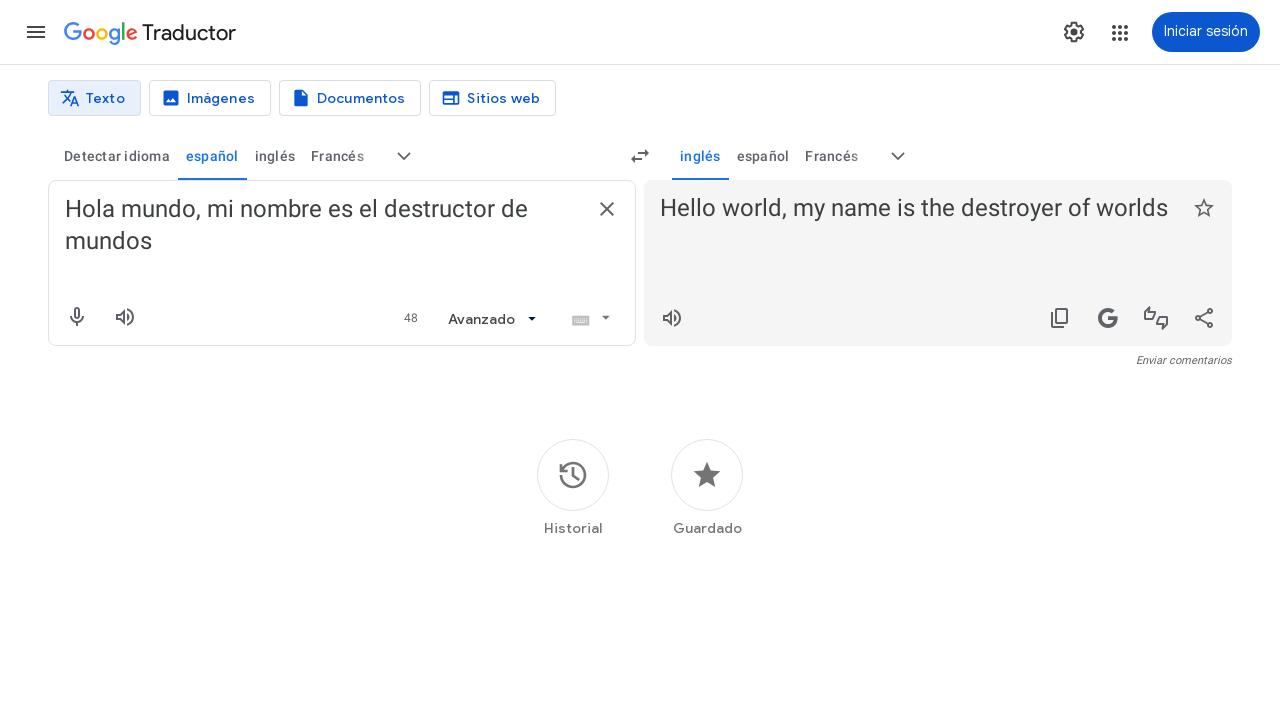

English translation text appeared in target textarea
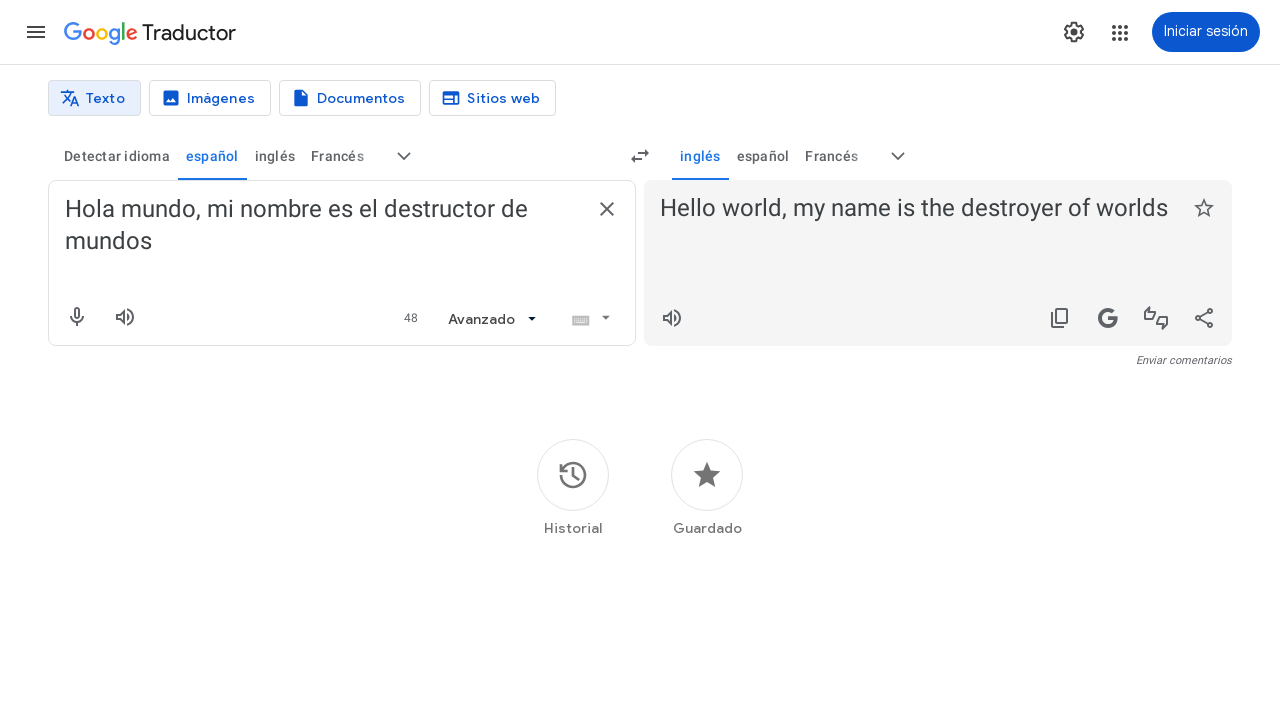

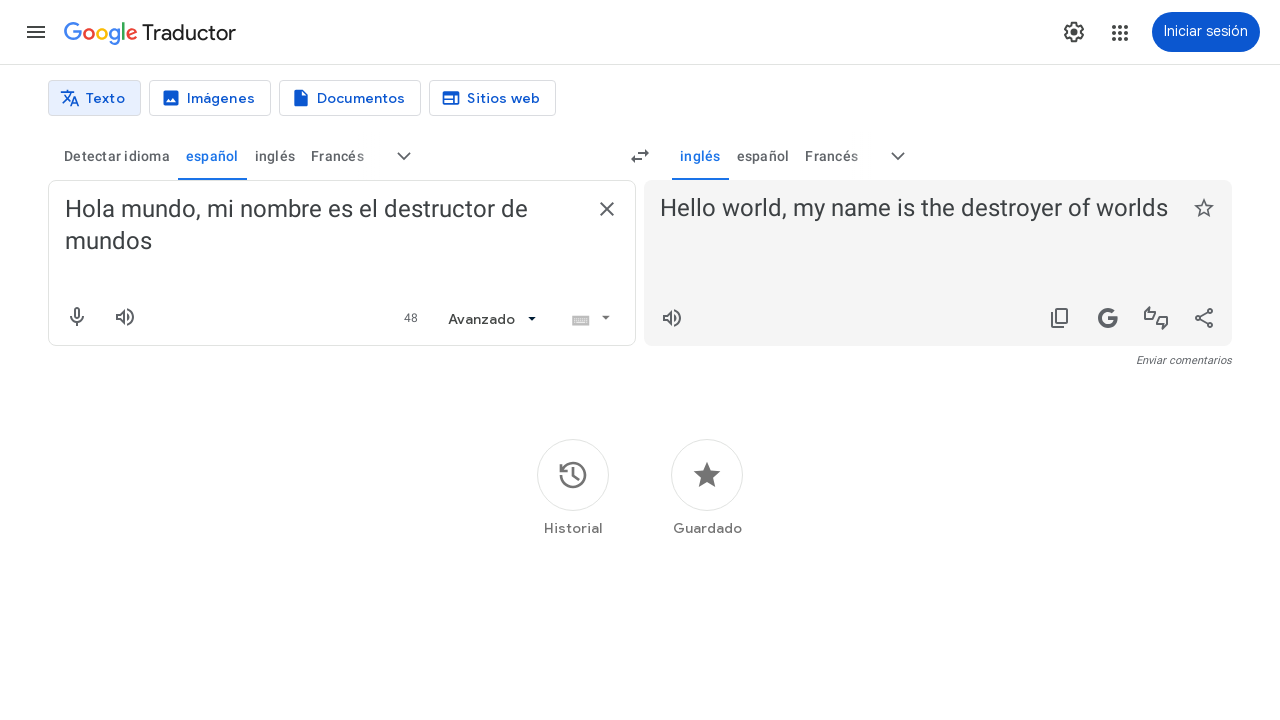